Tests double-click functionality by double-clicking a button and verifying the resulting text changes

Starting URL: https://automationfc.github.io/basic-form/index.html

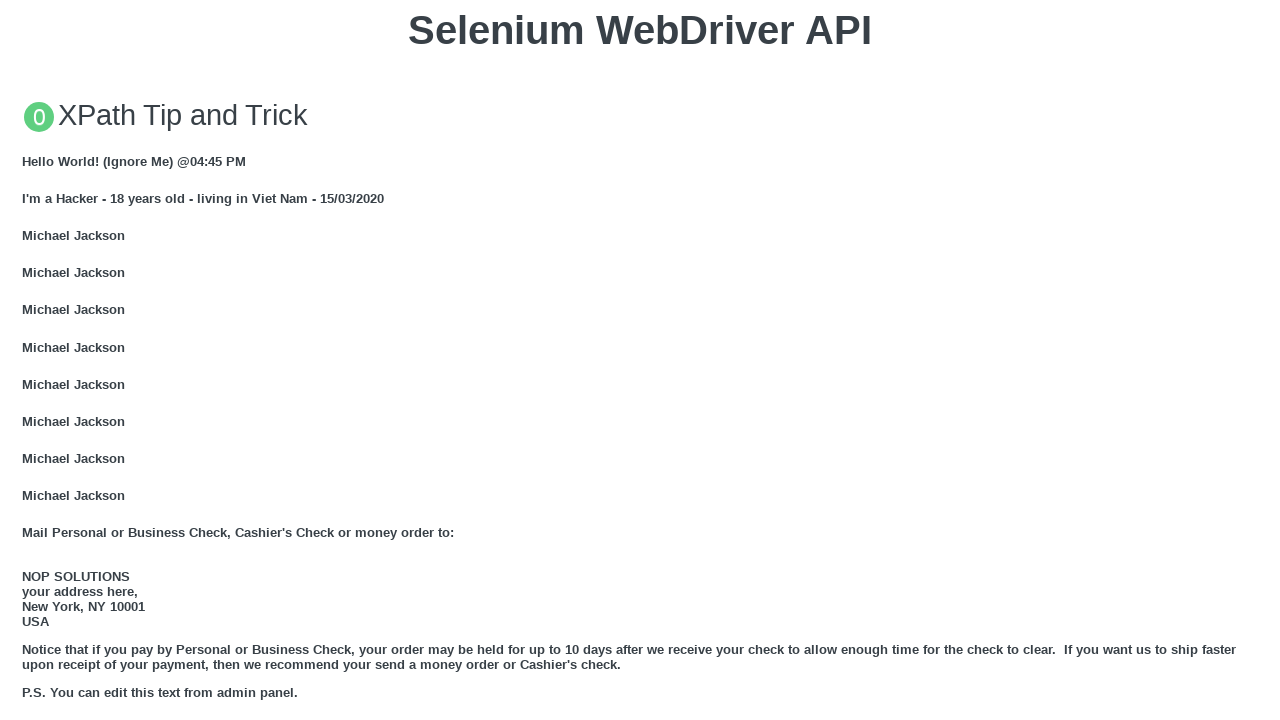

Double-clicked the button with ondblclick handler at (640, 361) on xpath=//button[@ondblclick='doubleClickMe()']
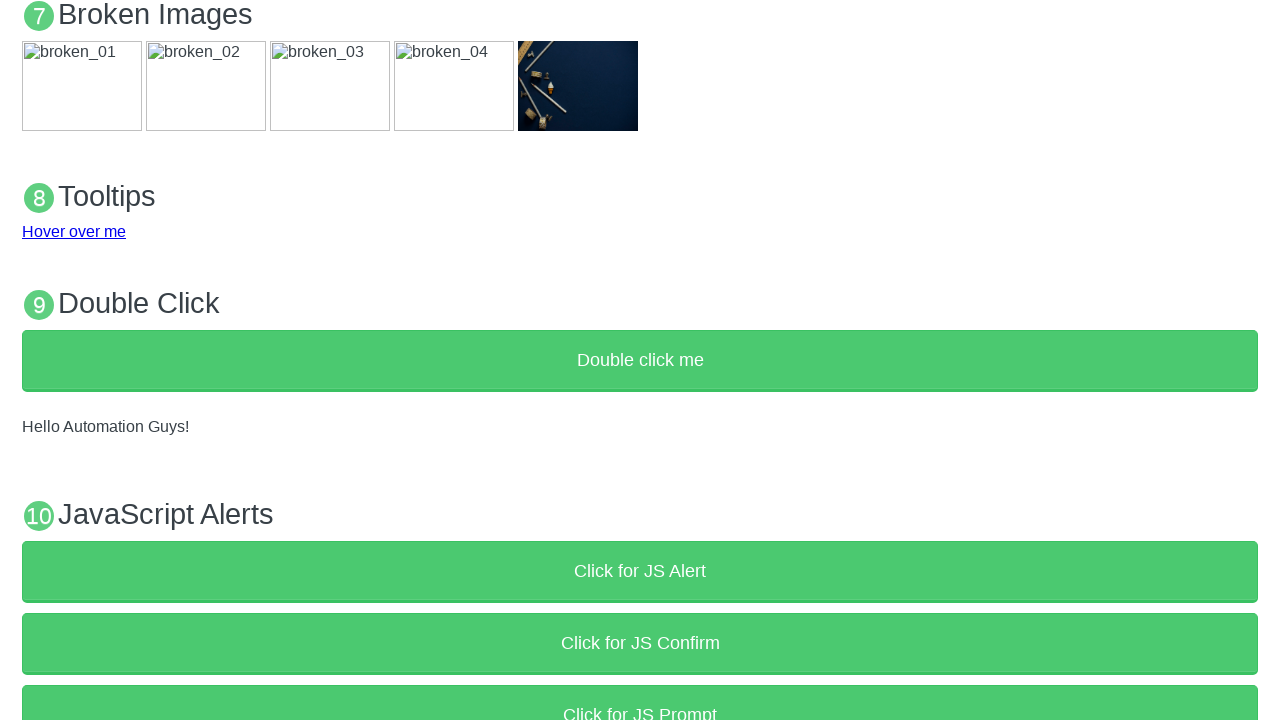

Waited for demo element to appear
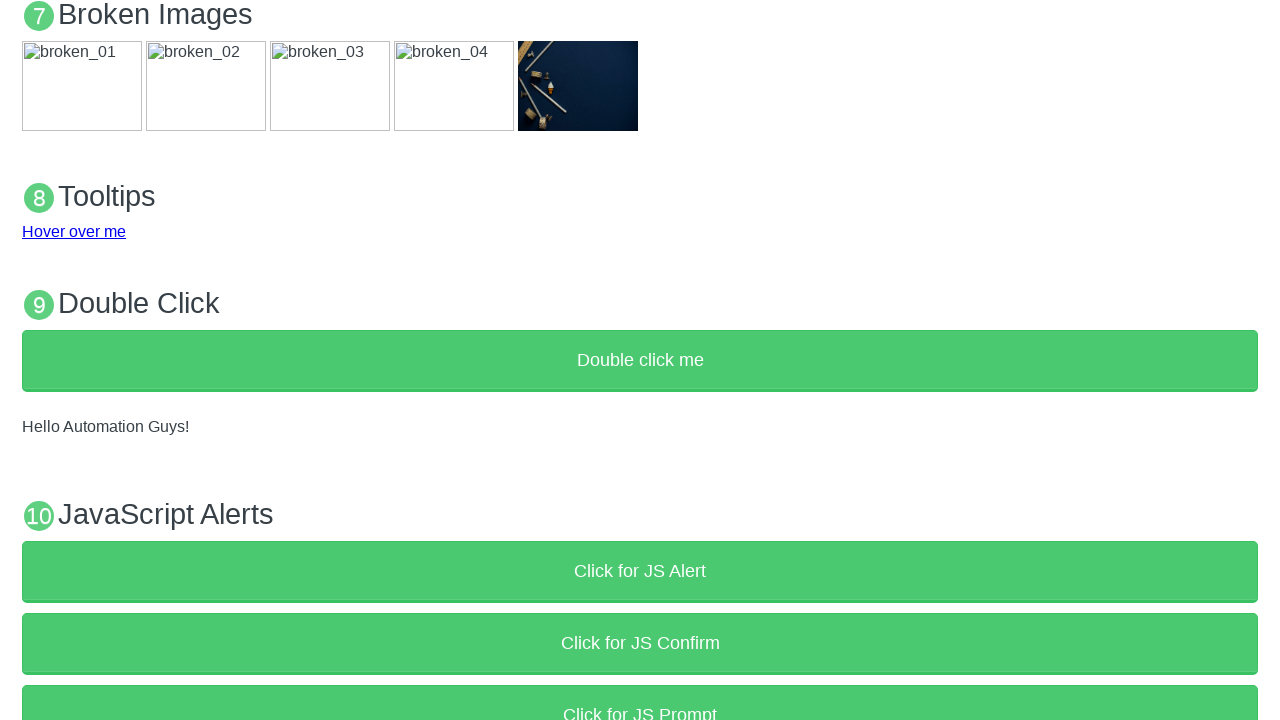

Verified text content is 'Hello Automation Guys!' after double-click
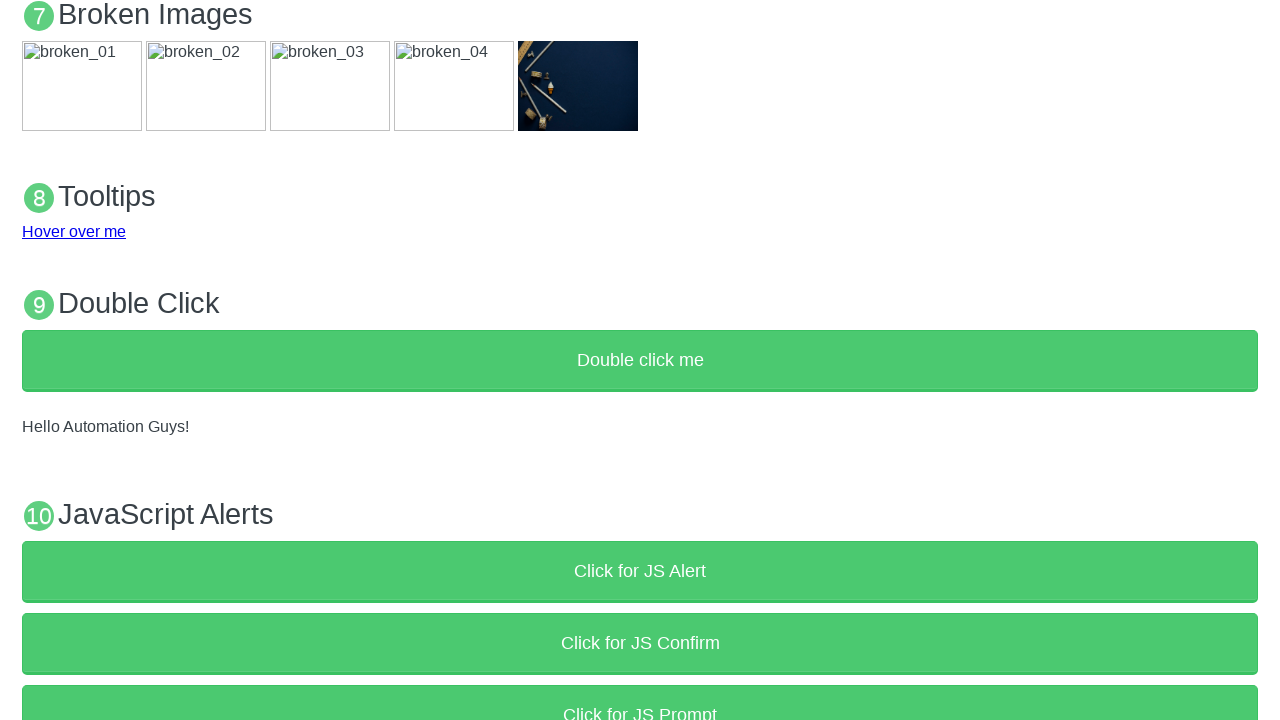

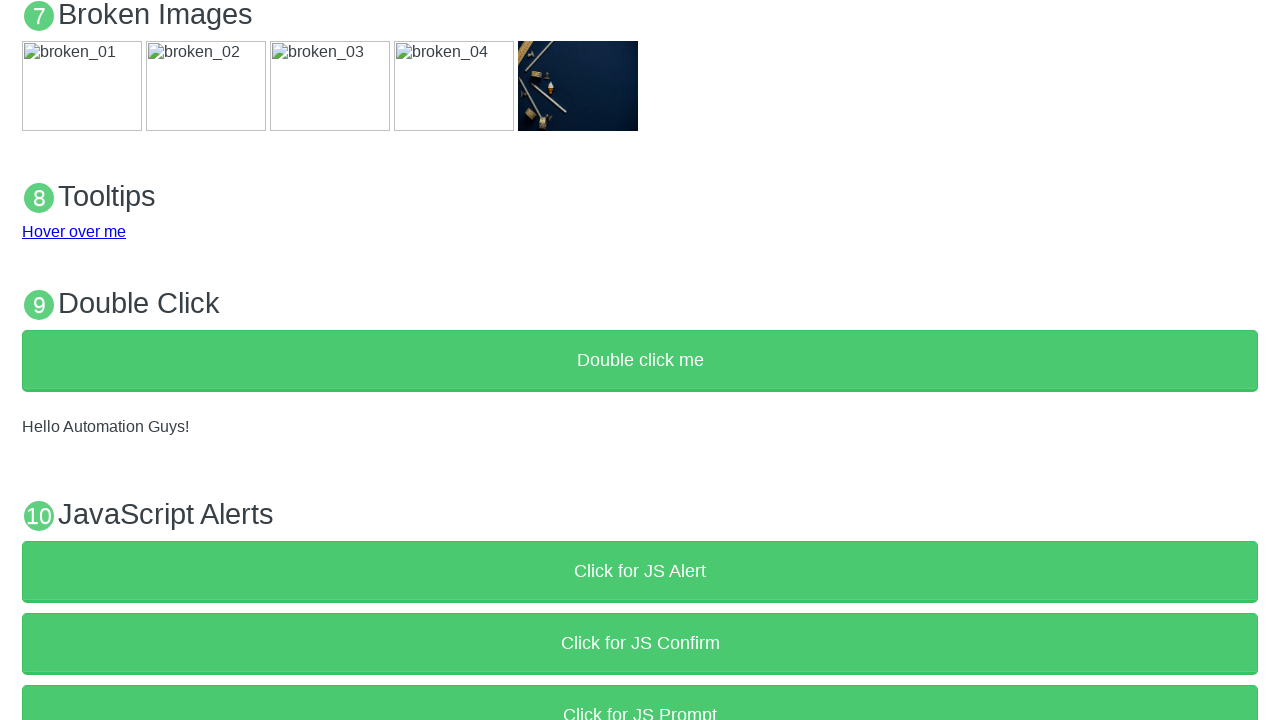